Tests the complete sign-up flow on automationexercise.com by navigating to the sign-up page, filling out the initial registration form with name and email, then completing the account information form with personal details including gender, password, date of birth, address, and mobile number.

Starting URL: https://automationexercise.com

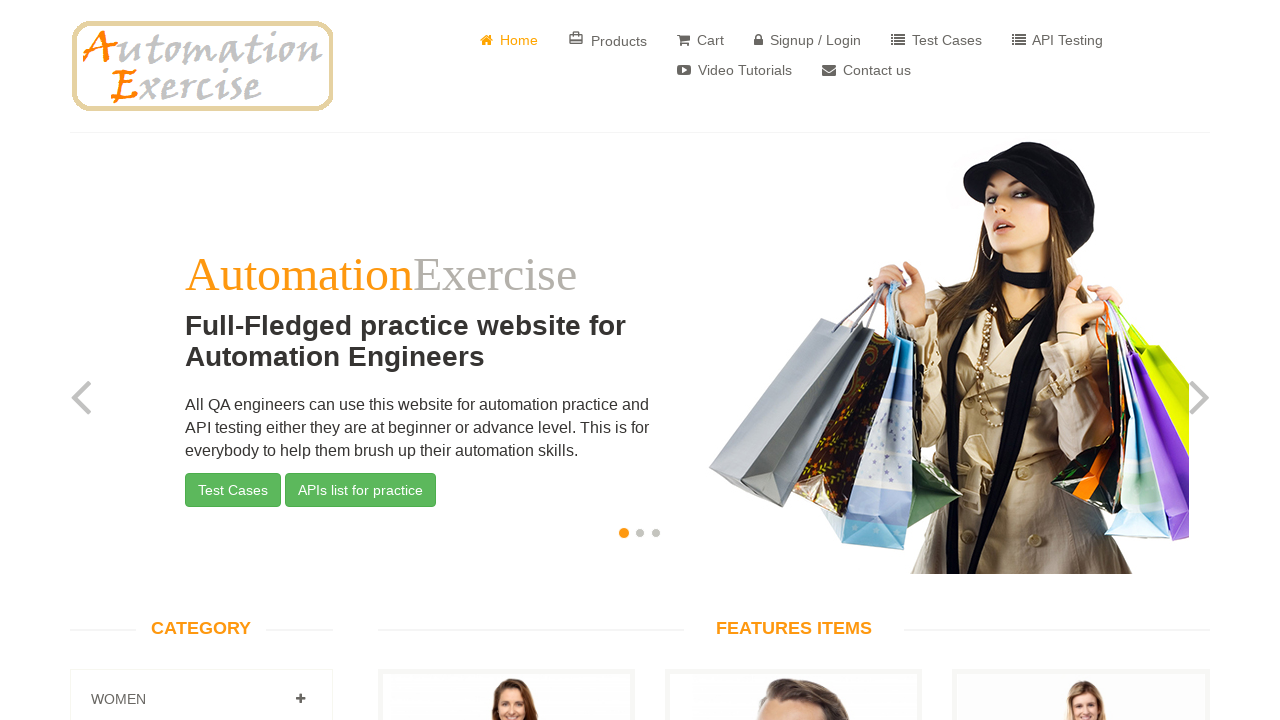

Clicked on Sign Up link in the header at (808, 40) on xpath=//a[contains(@href, 'login')]
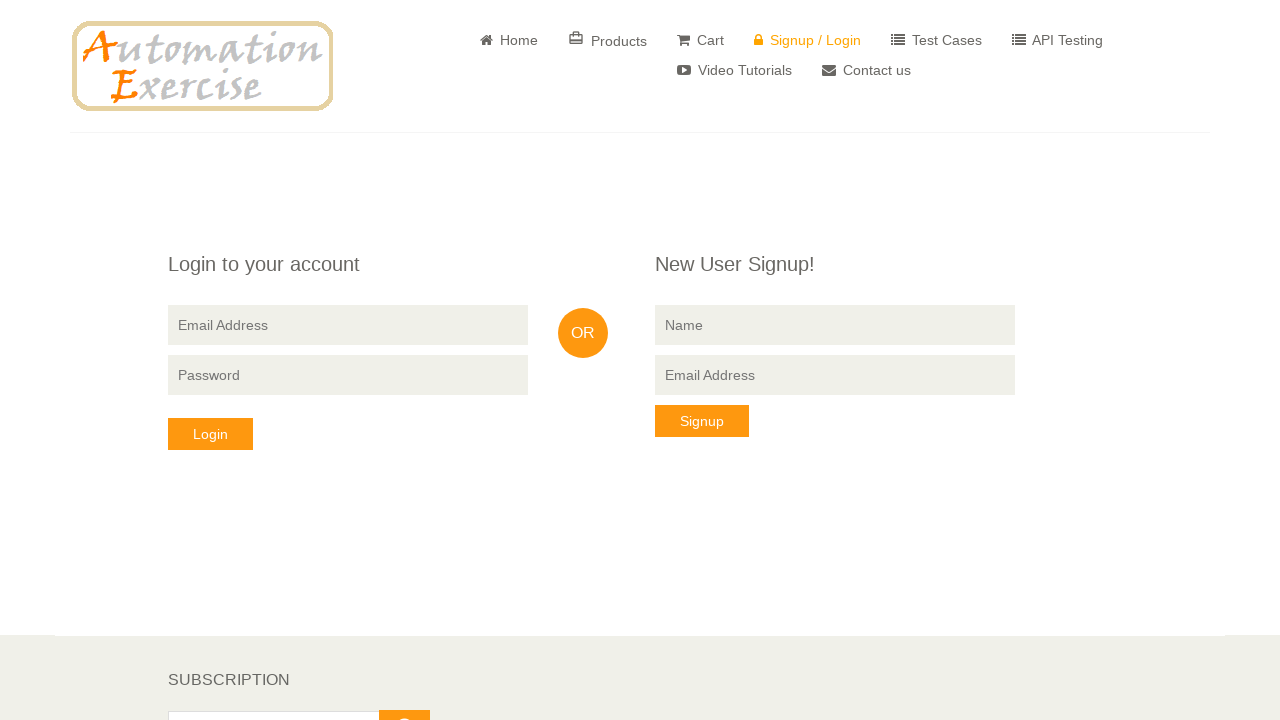

Filled signup name field with 'Jennifer Martinez' on //input[@data-qa='signup-name']
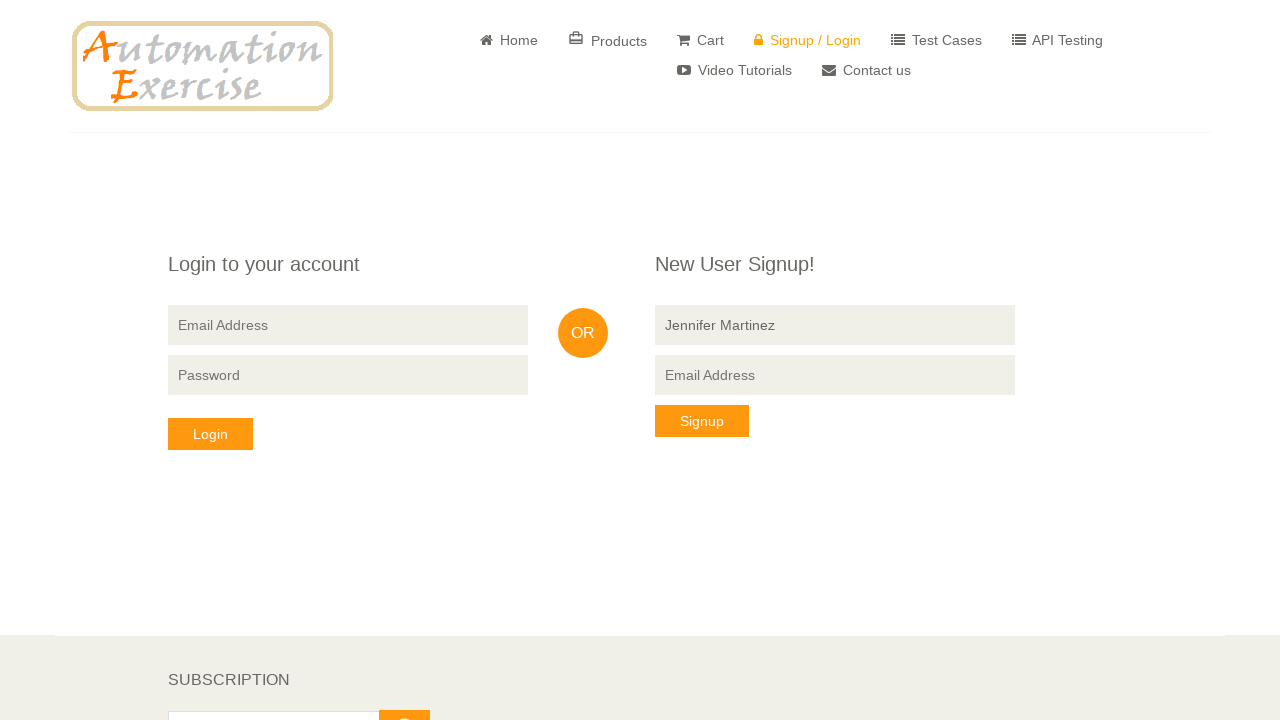

Filled signup email field with 'jennifer.martinez.test7284@example.com' on //input[@data-qa='signup-email']
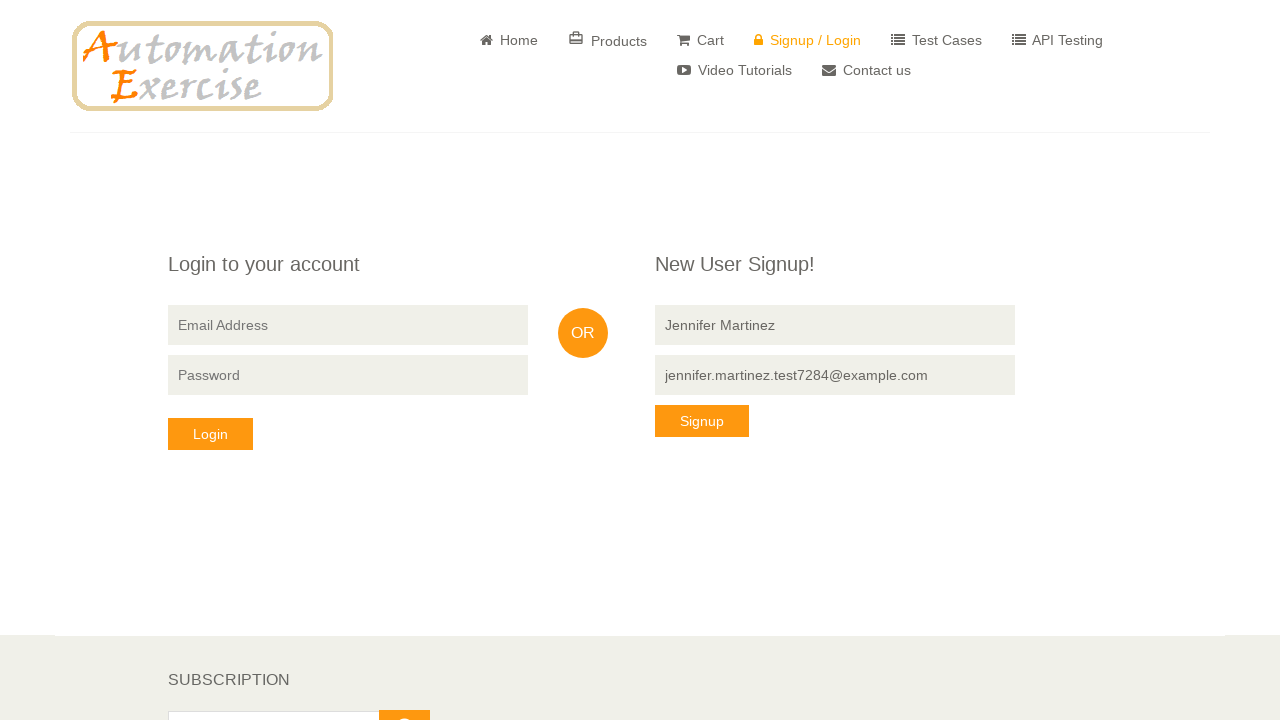

Clicked Sign Up button to submit initial registration at (702, 421) on xpath=//button[@data-qa='signup-button']
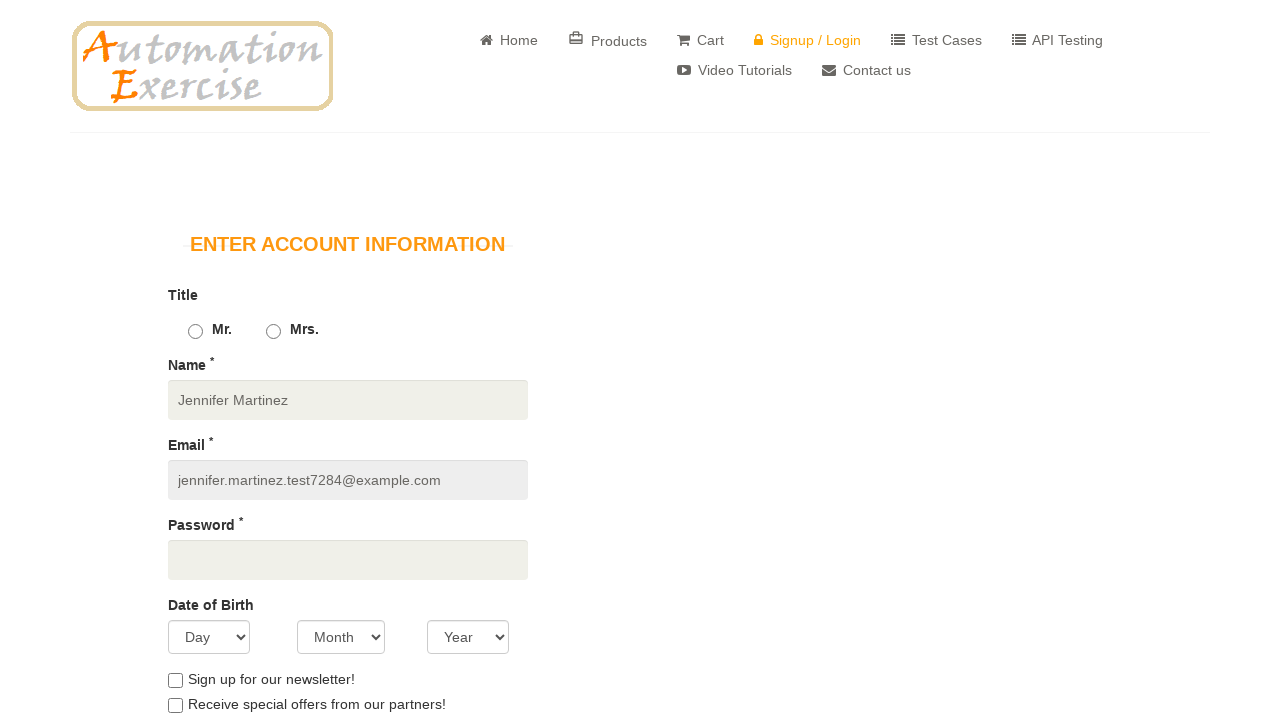

Account information form loaded
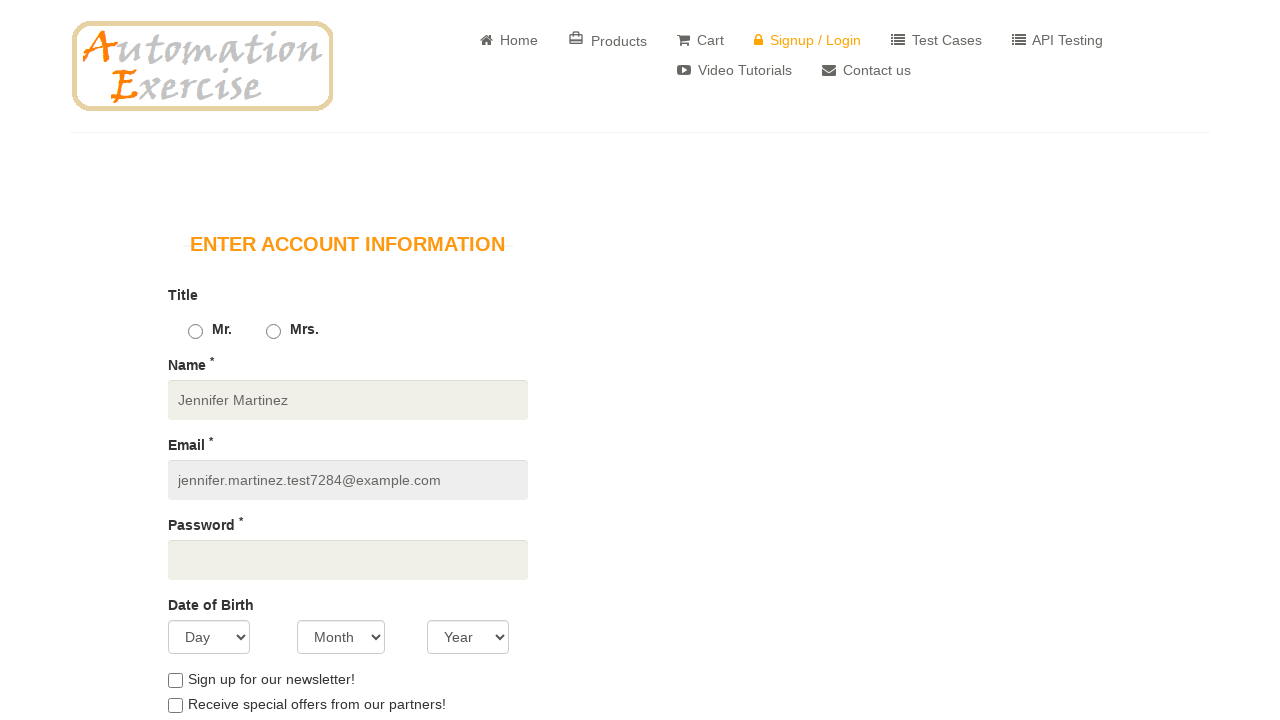

Selected gender (Mrs.) at (273, 332) on #id_gender2
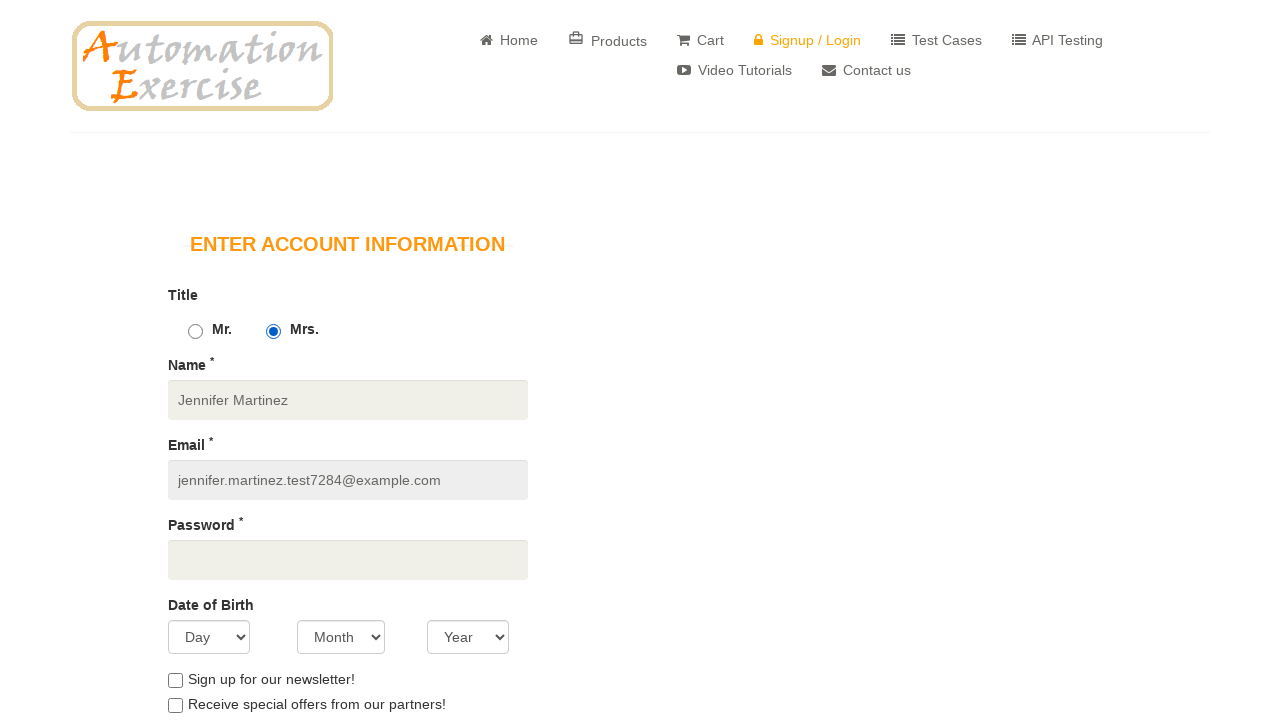

Filled password field with 'SecurePass2024!' on #password
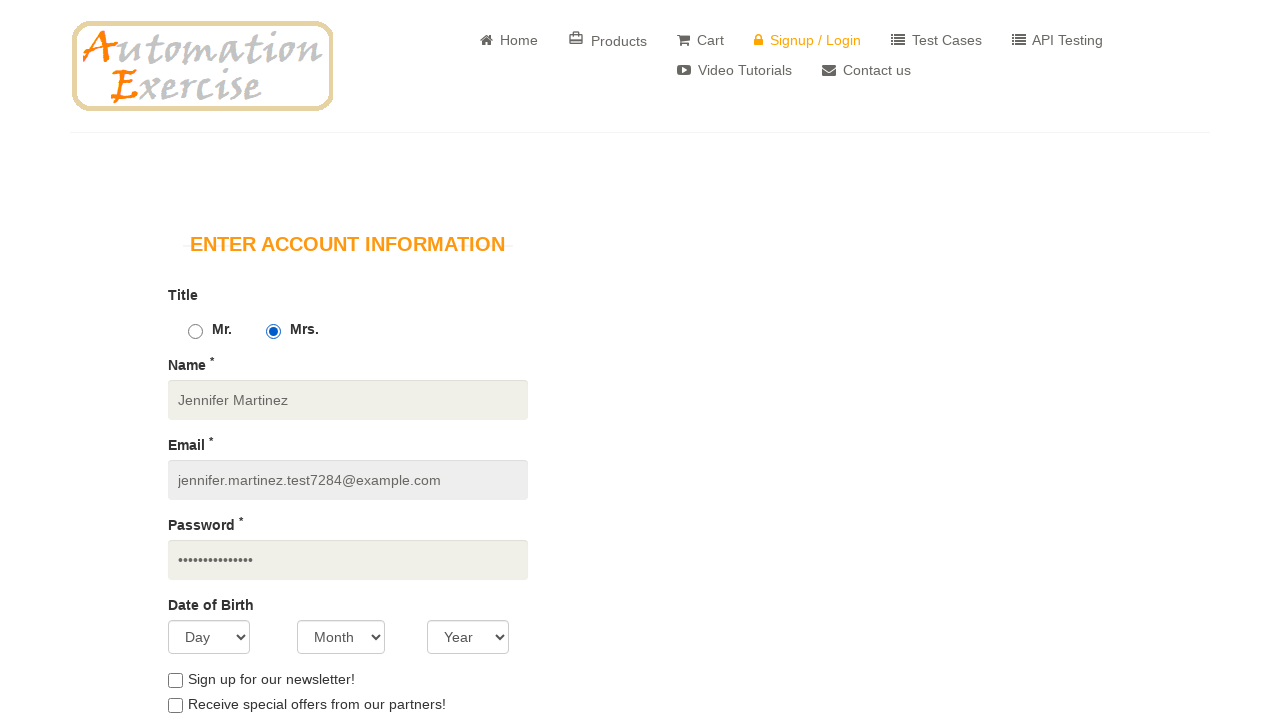

Selected day 19 for date of birth on #days
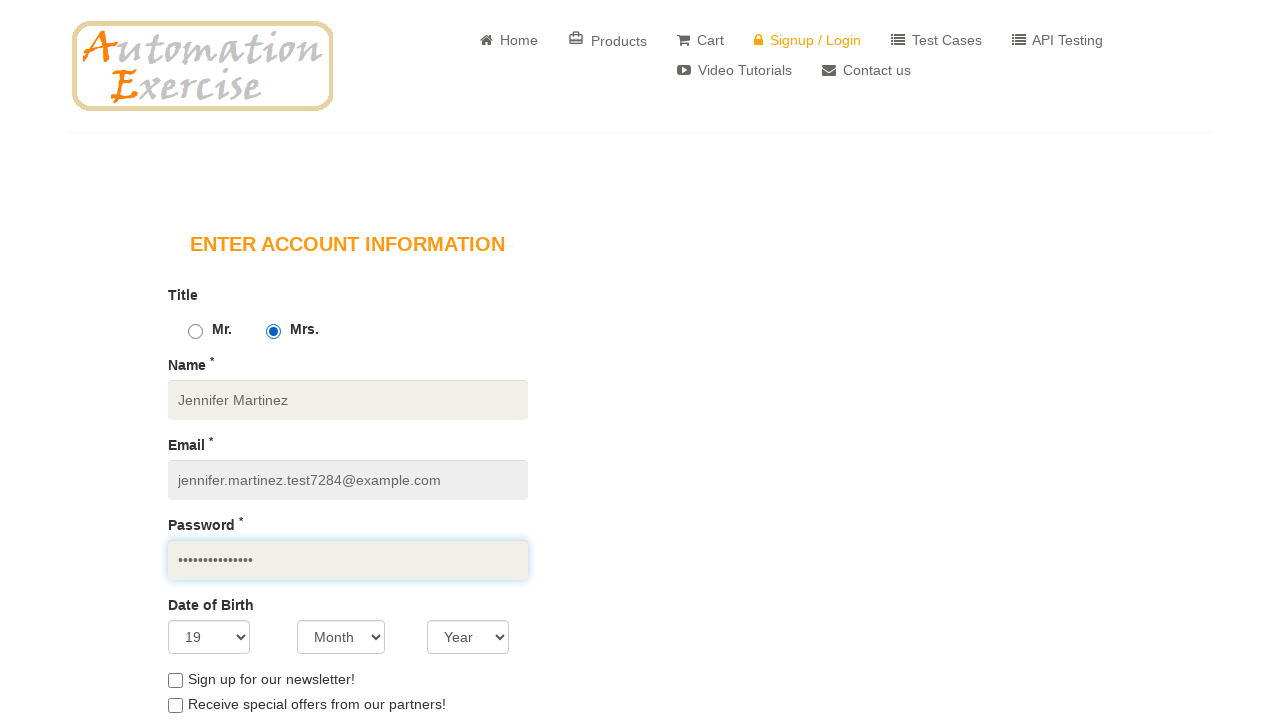

Selected month 6 for date of birth on #months
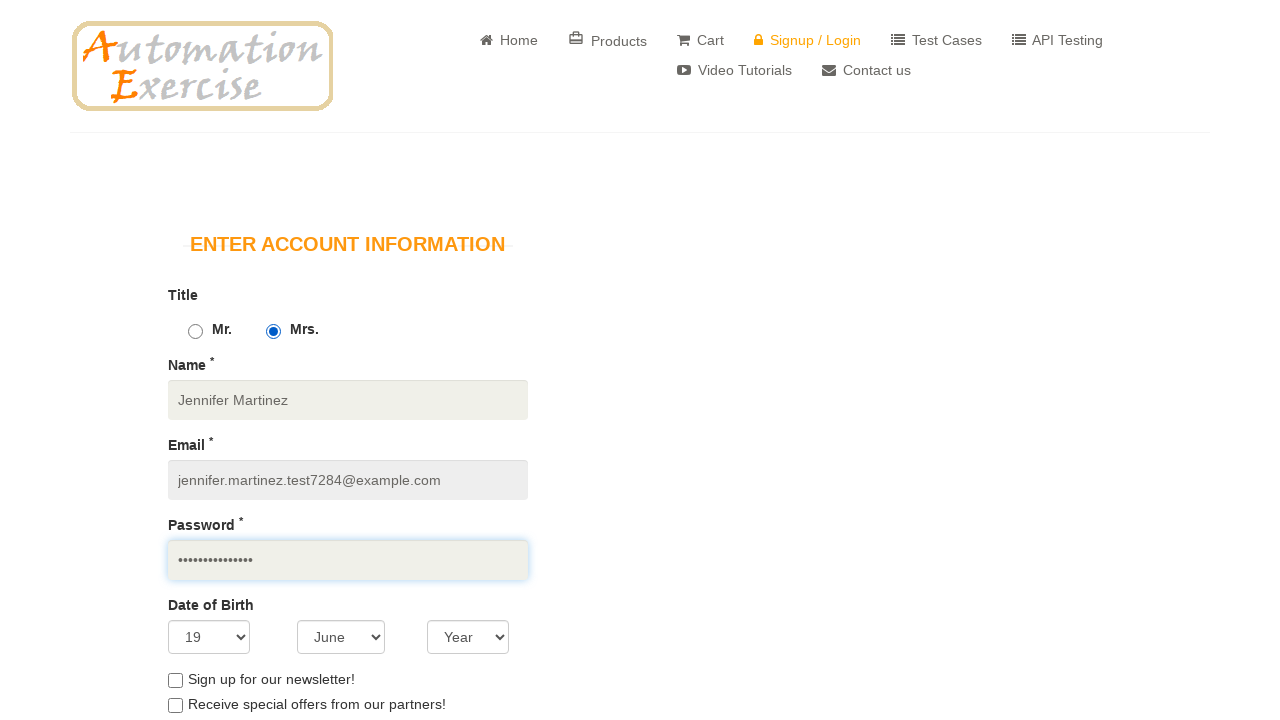

Selected year 1996 for date of birth on #years
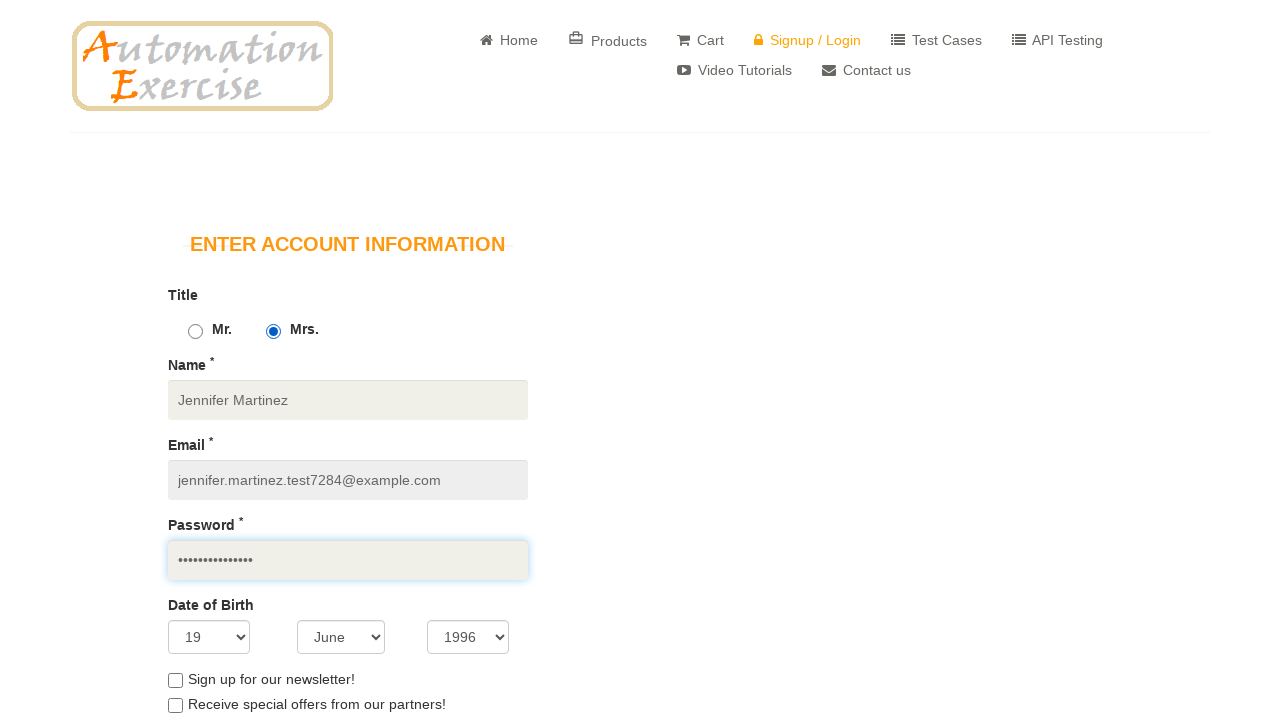

Filled first name field with 'Jennifer' on #first_name
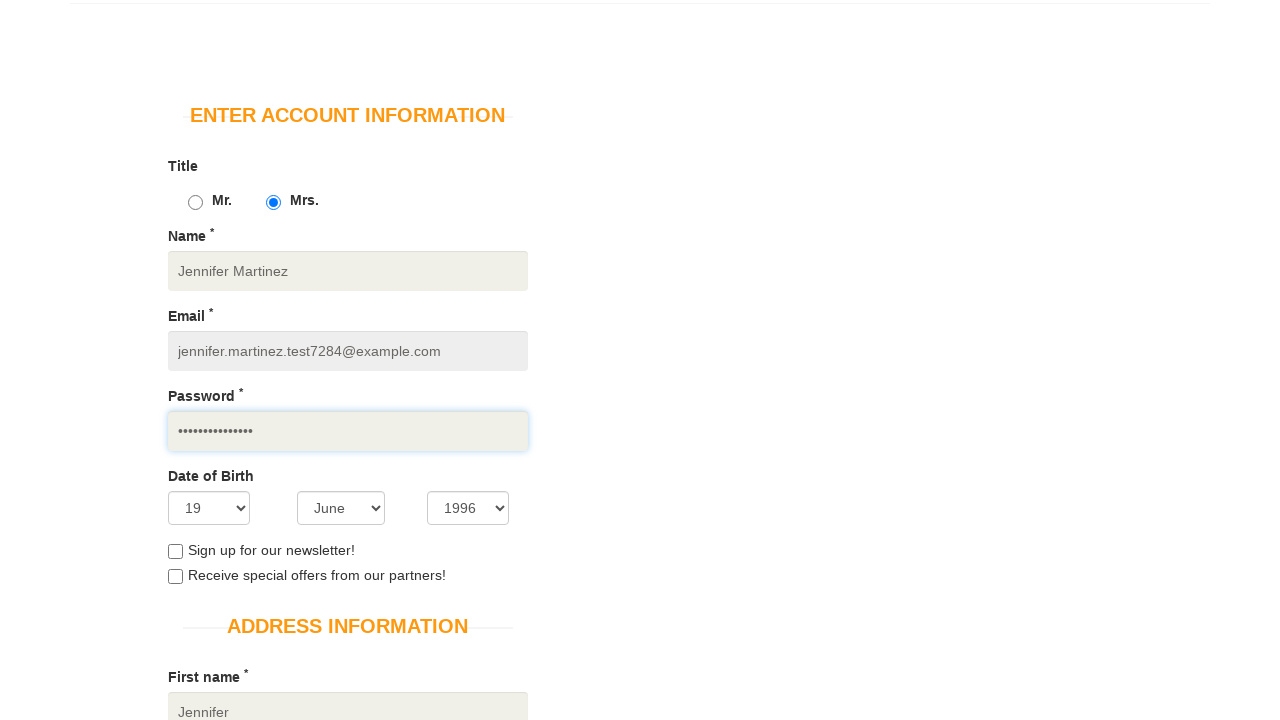

Filled last name field with 'Martinez' on #last_name
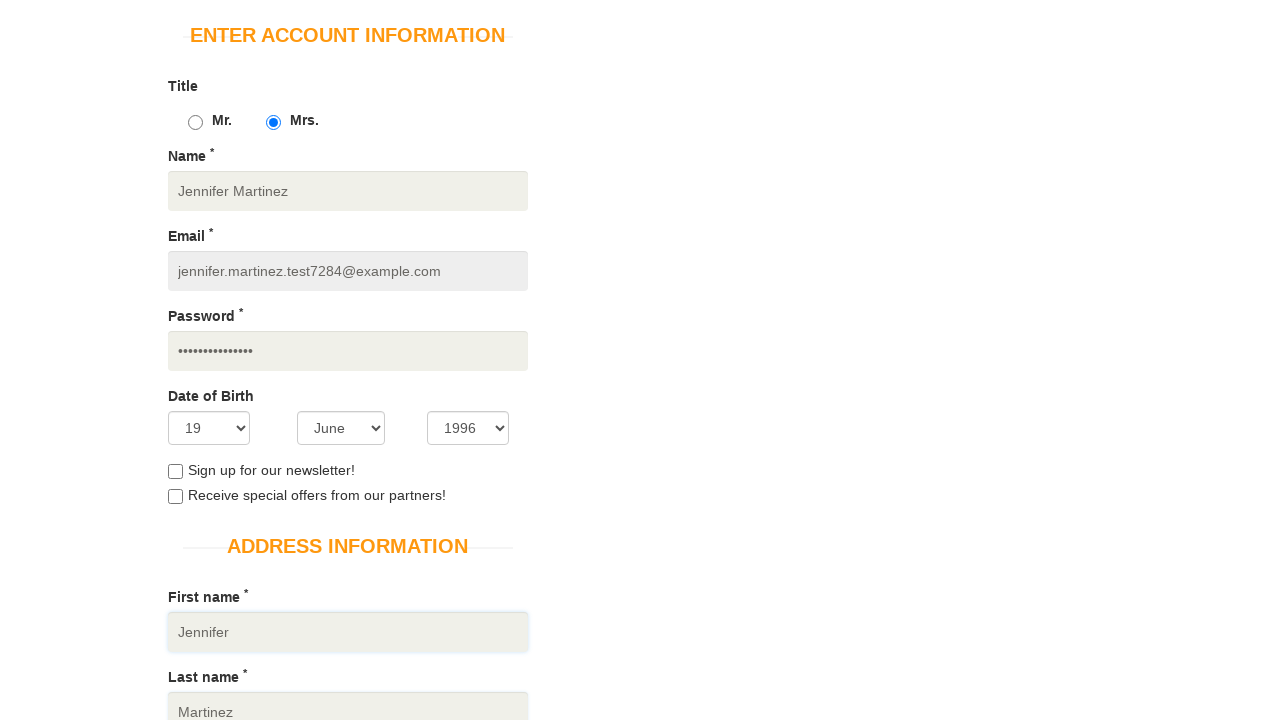

Filled address field with '1542 Oak Street' on #address1
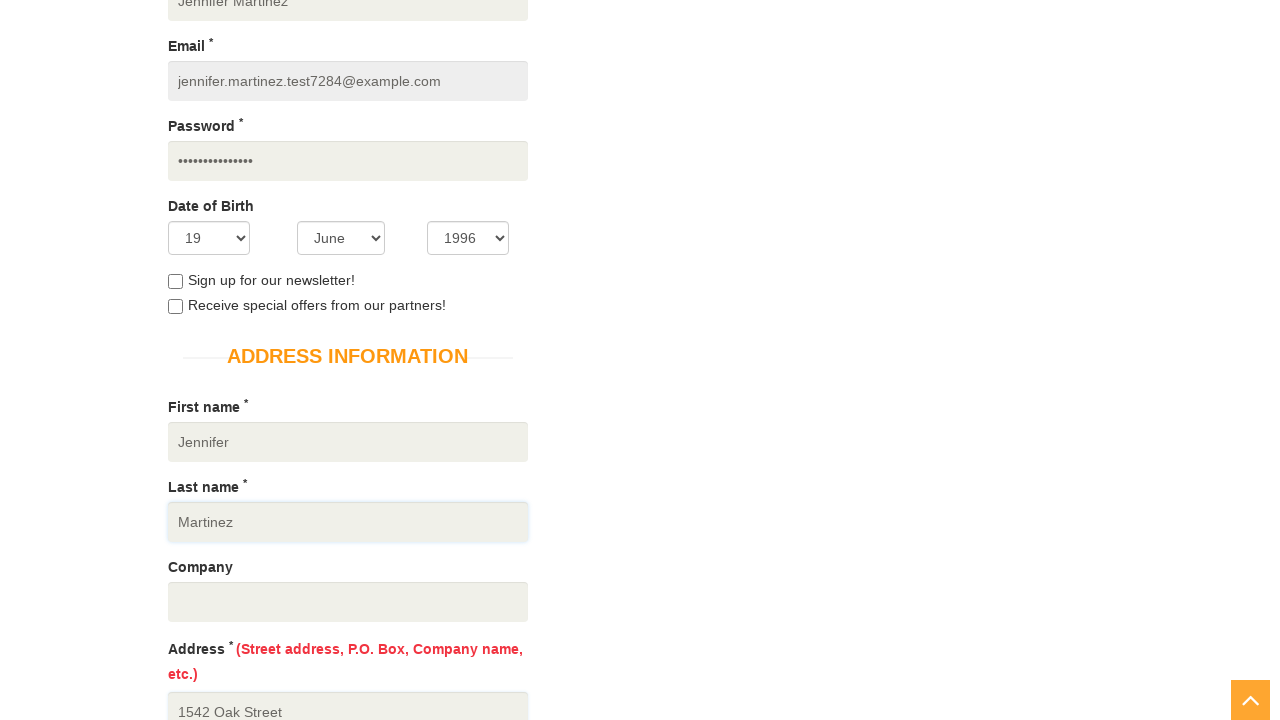

Selected country 'United States' on #country
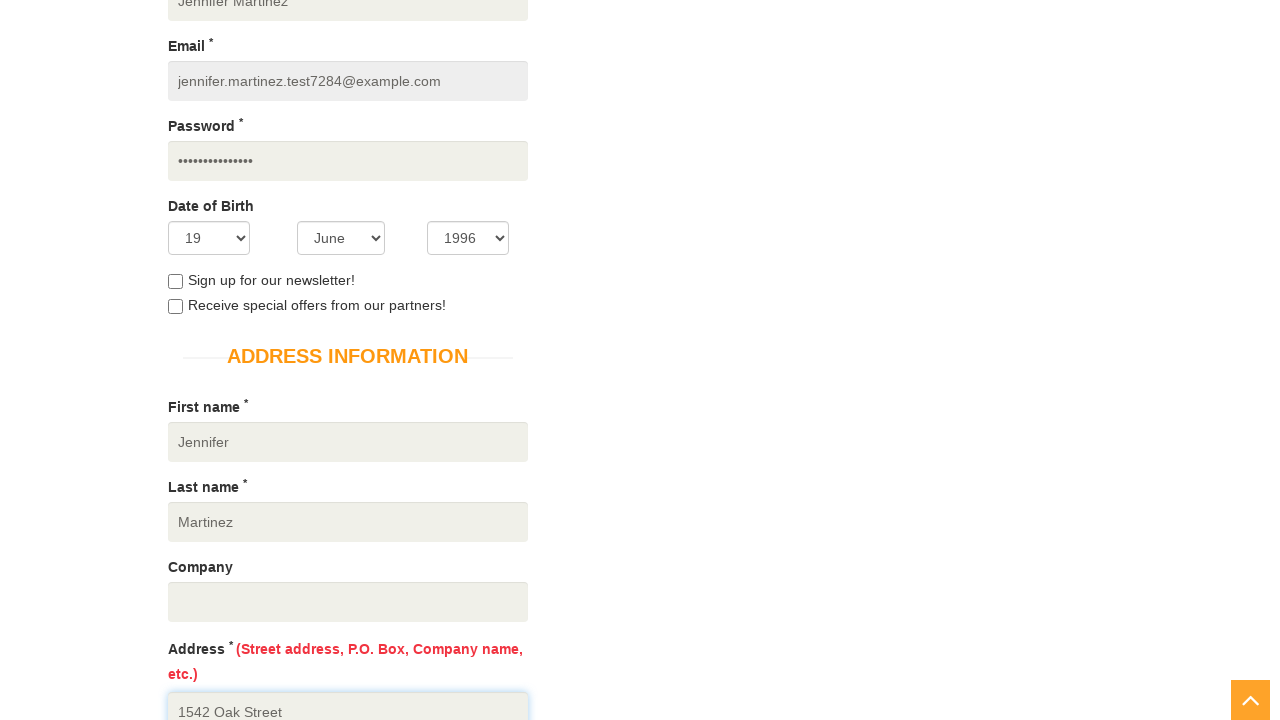

Filled state field with 'Arizona' on #state
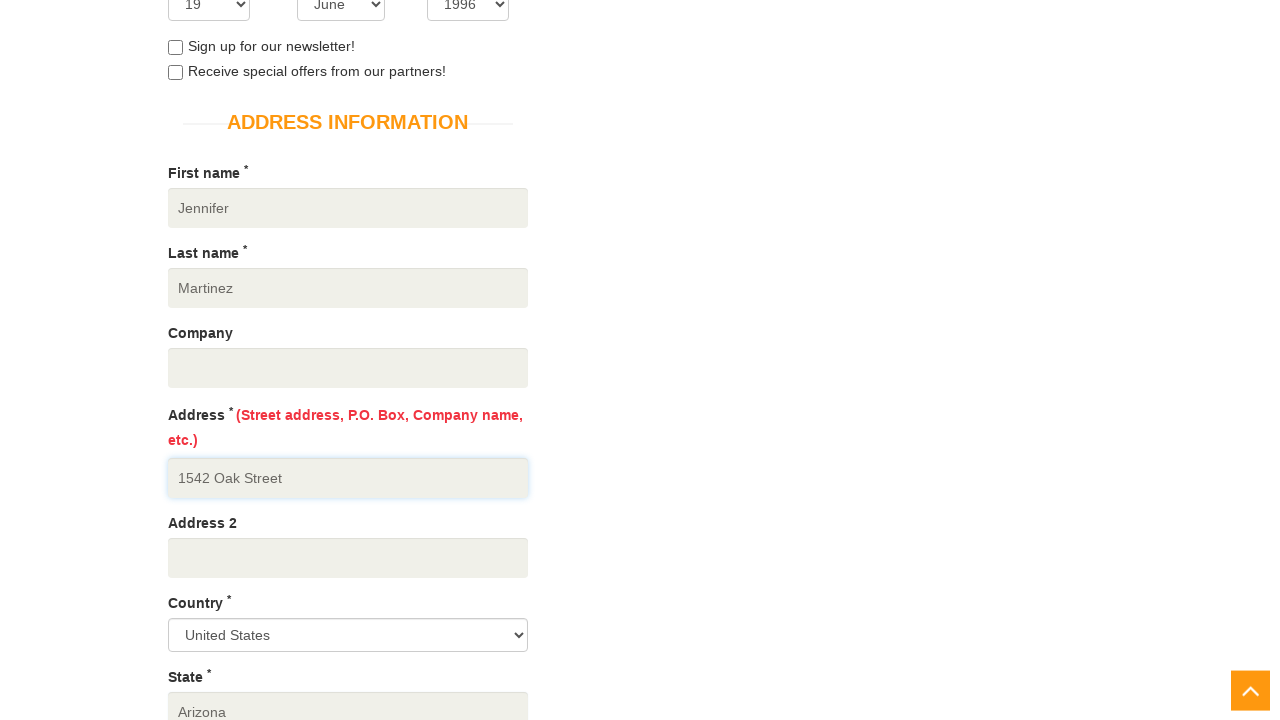

Filled city field with 'Phoenix' on #city
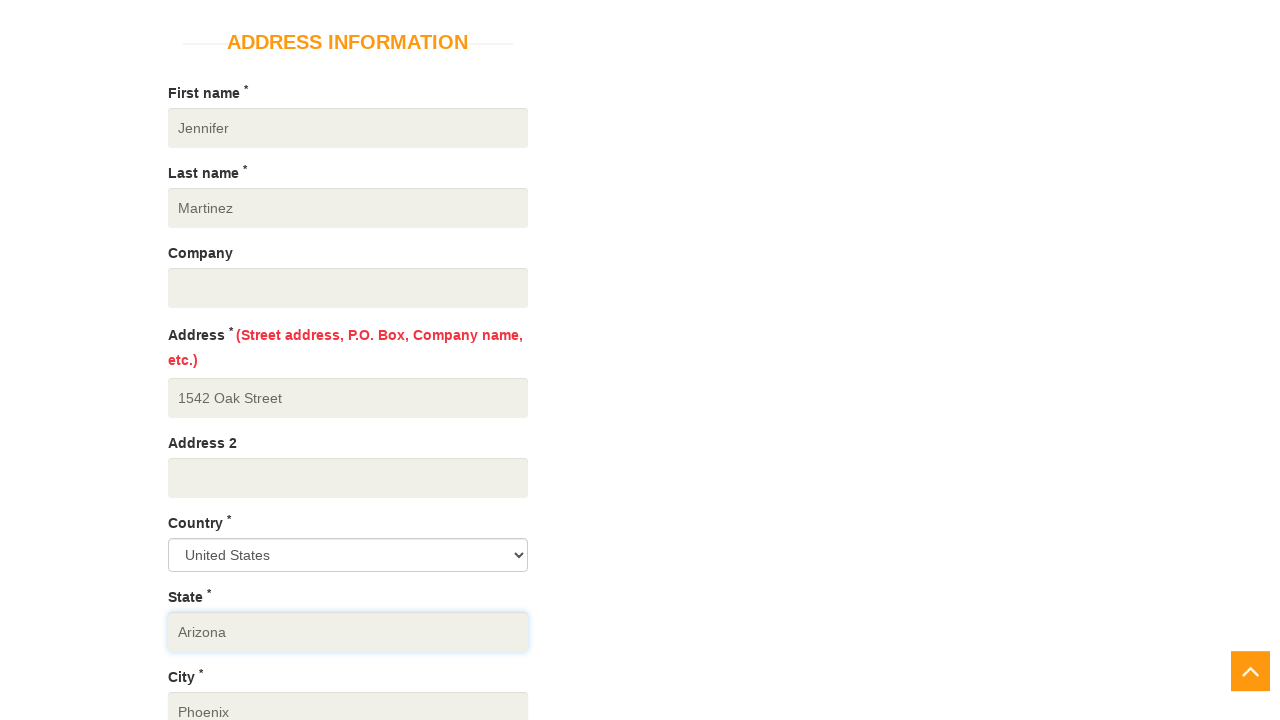

Filled zipcode field with '85001' on #zipcode
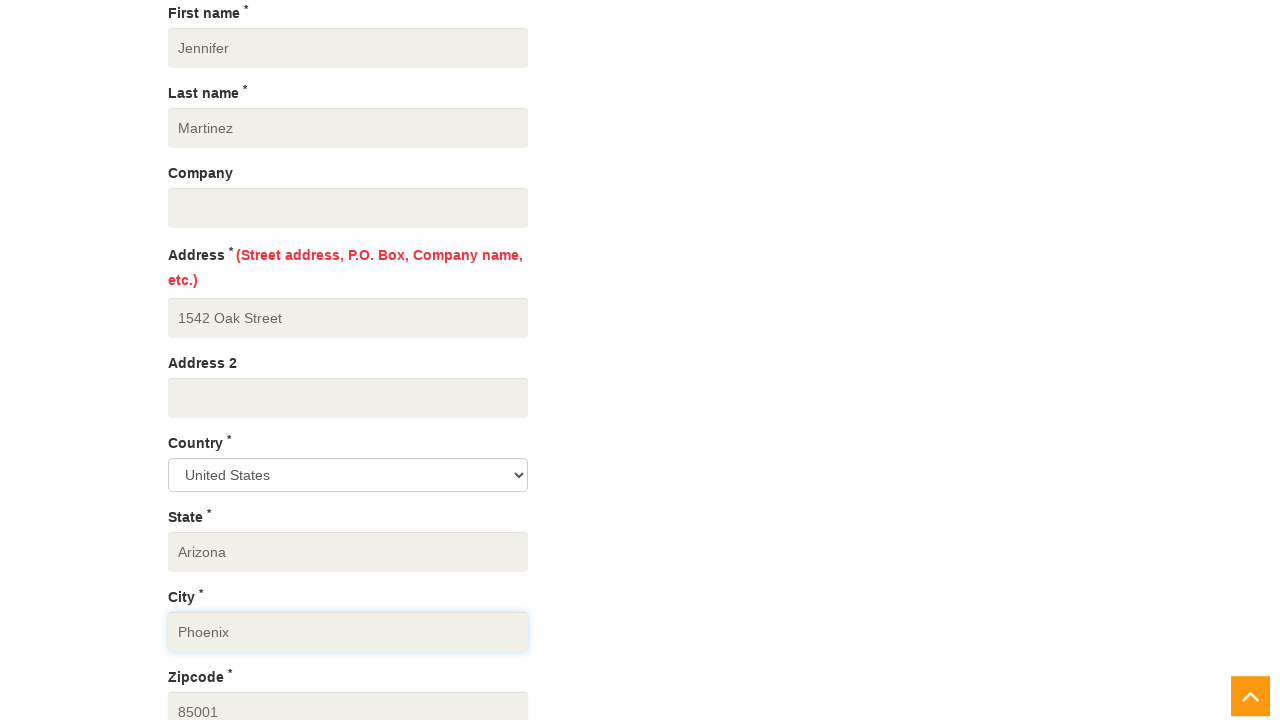

Filled mobile number field with '5551234567' on #mobile_number
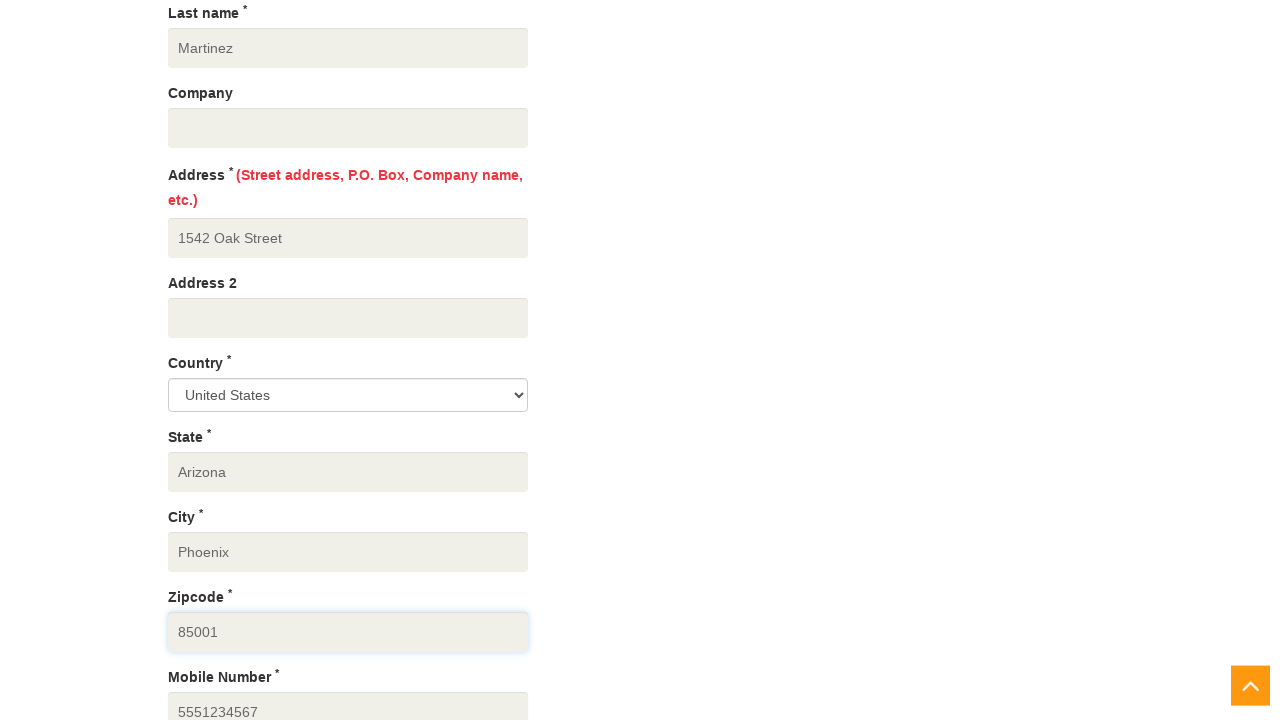

Clicked Create Account button to submit account information form at (241, 360) on xpath=//button[@data-qa='create-account']
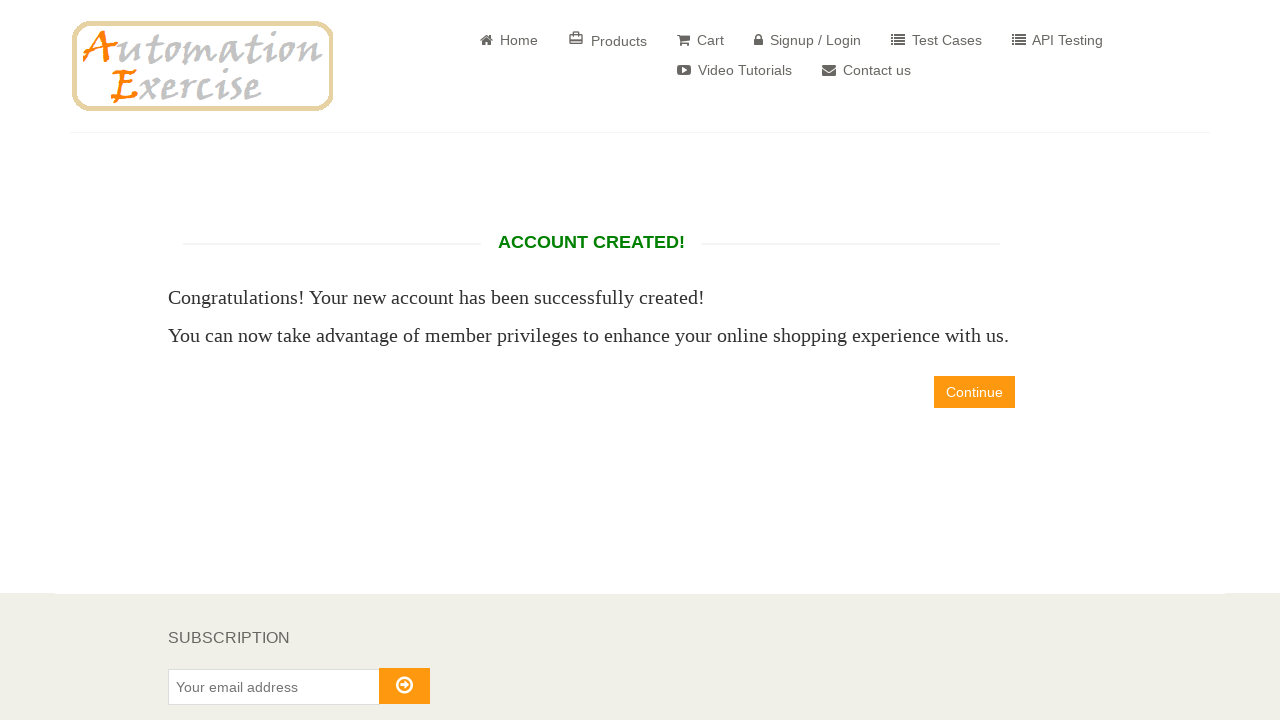

Account creation confirmation page loaded
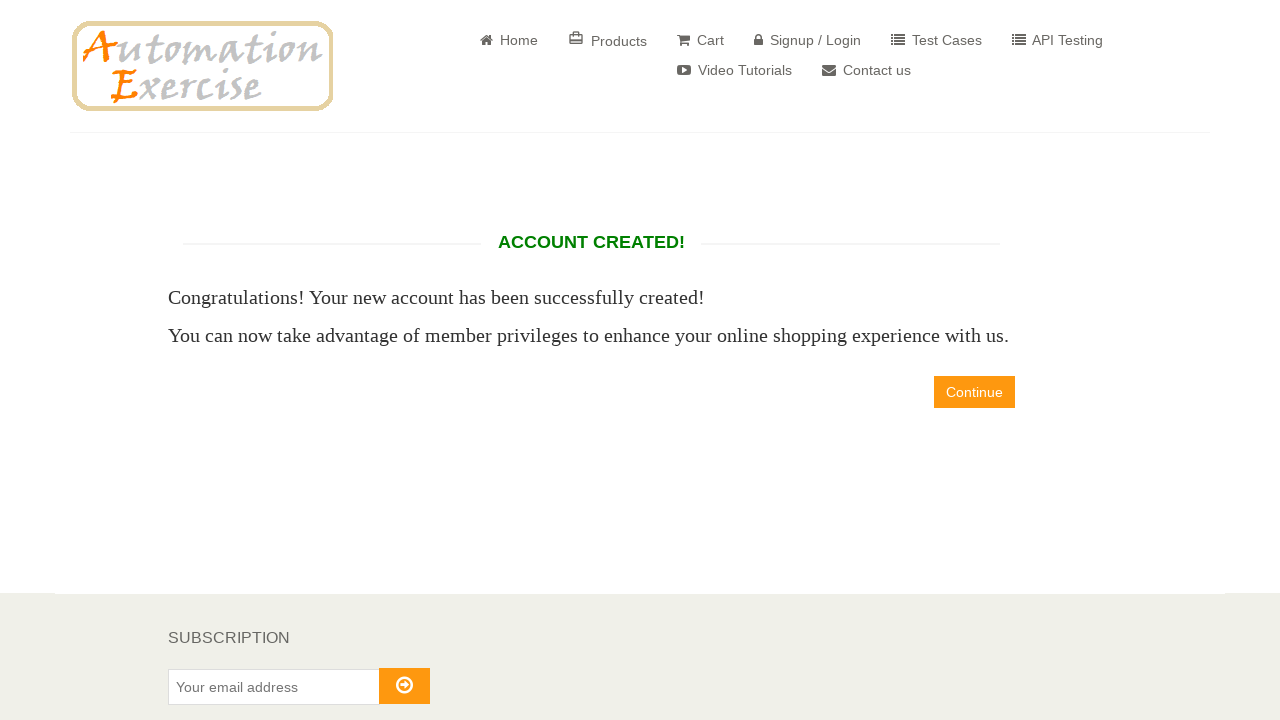

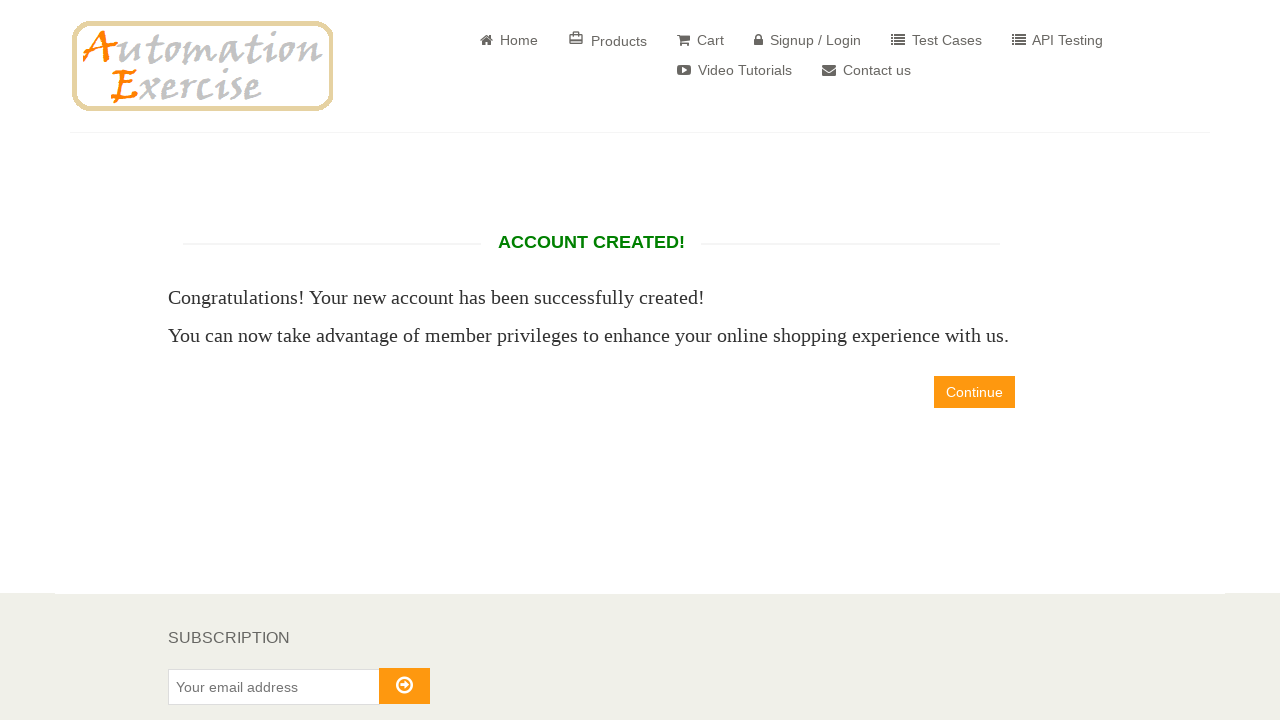